Navigates to the BuyMe gift card website and sets up the browser with proper timeouts and window maximization

Starting URL: https://buyme.co.il/

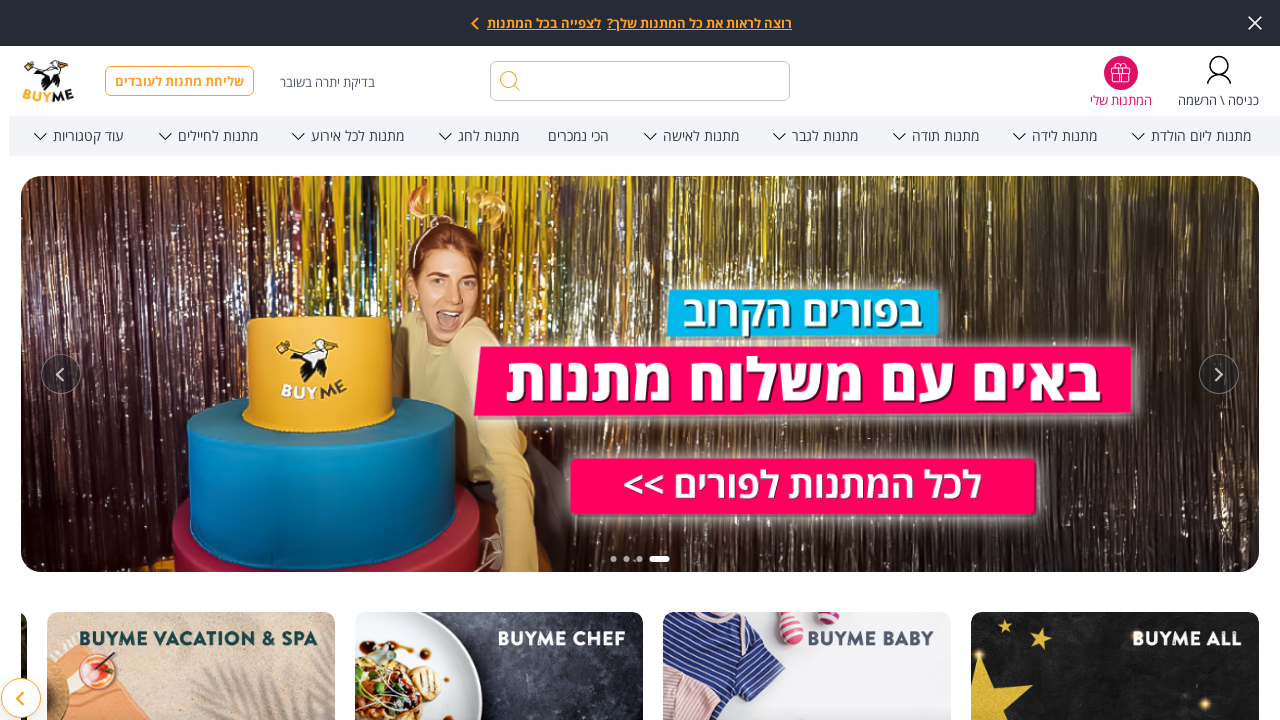

Waited for page to reach networkidle state on BuyMe gift card website
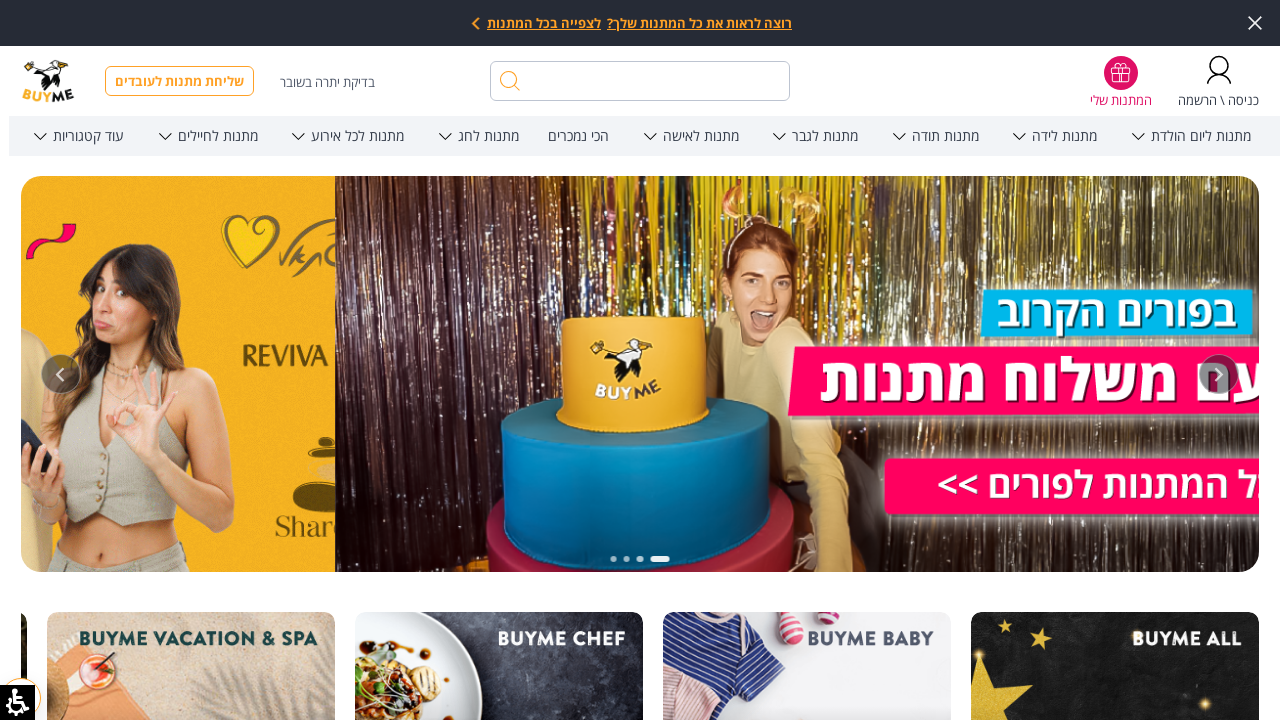

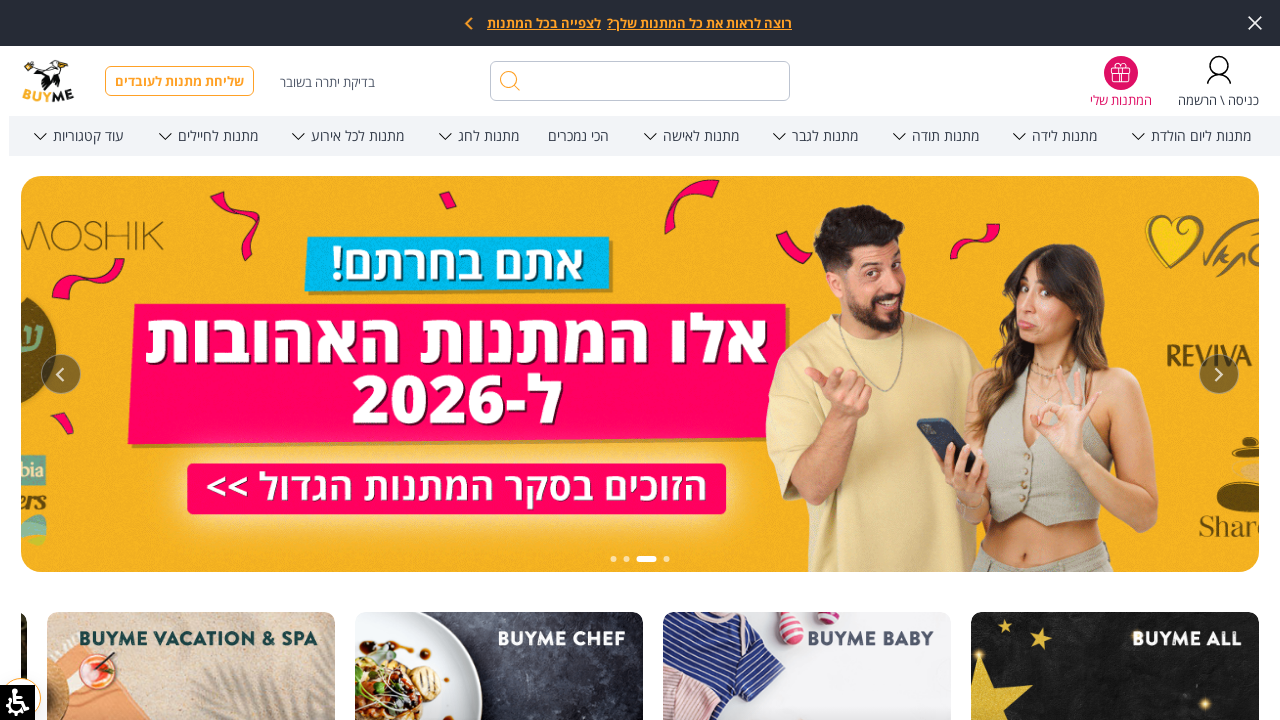